Tests clicking on the search element on the Playwright documentation website

Starting URL: https://playwright.dev/

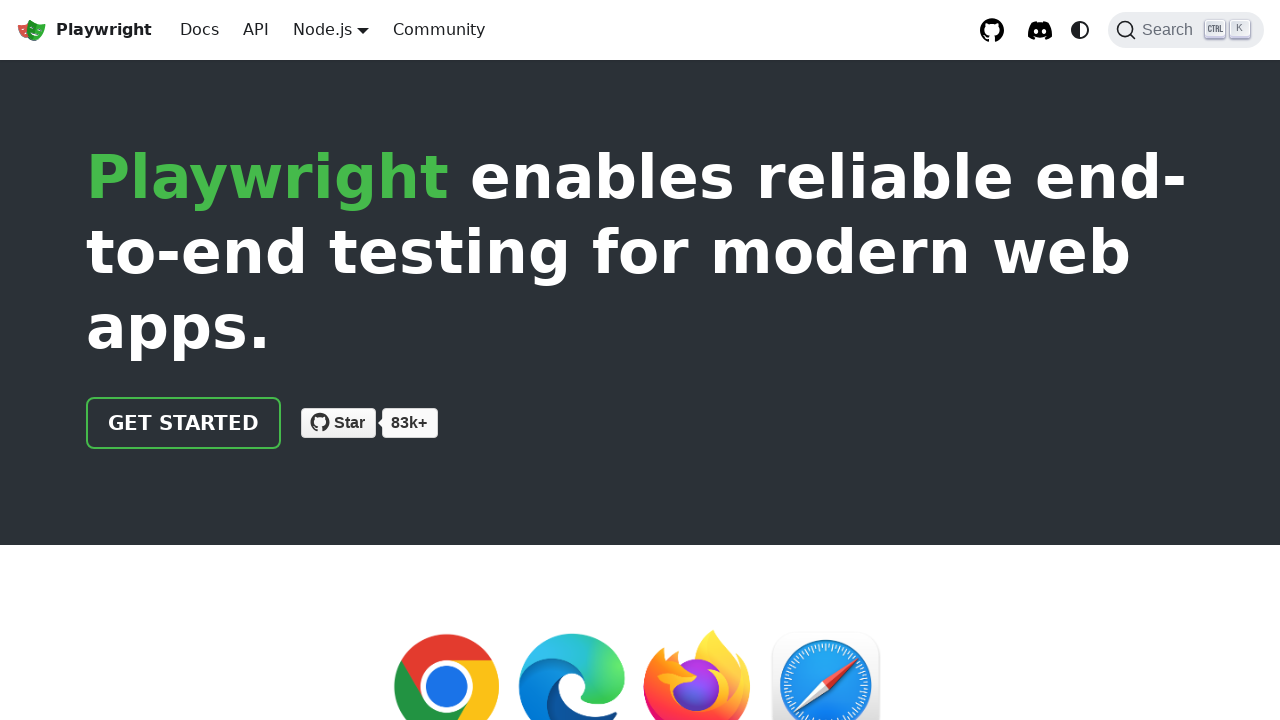

Clicked the Search element on Playwright documentation website at (1186, 30) on internal:label="Search"i
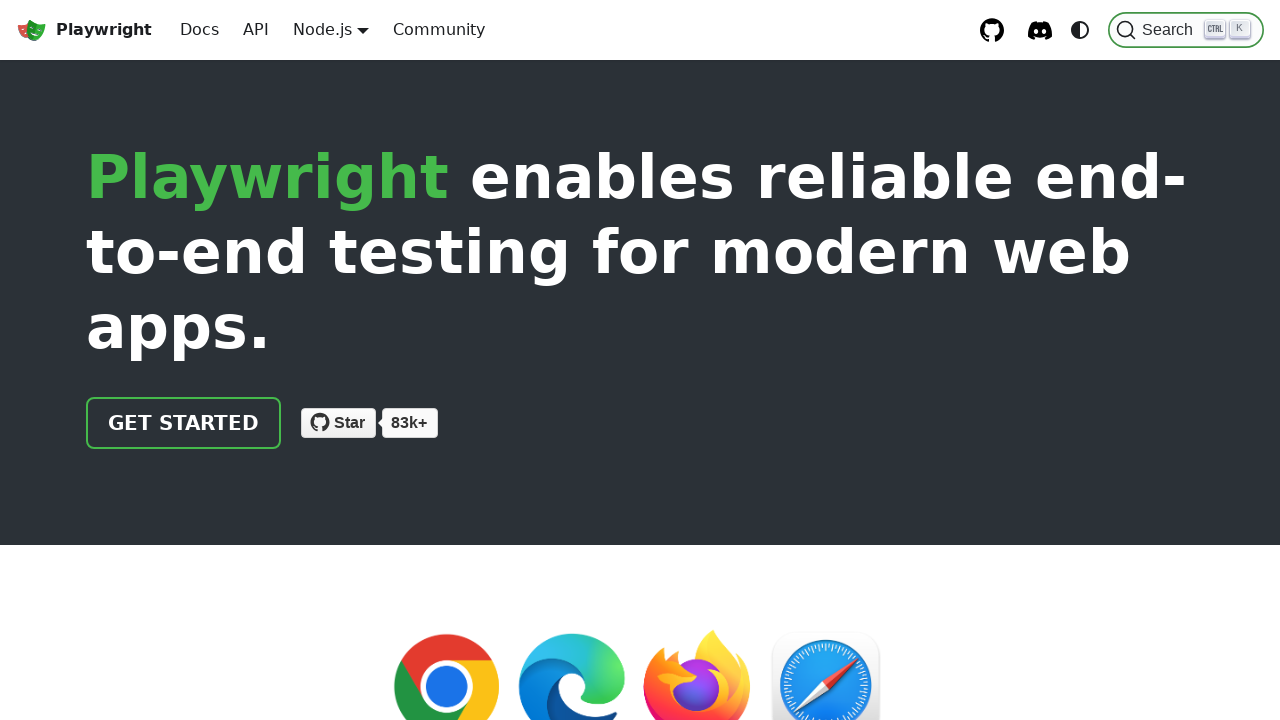

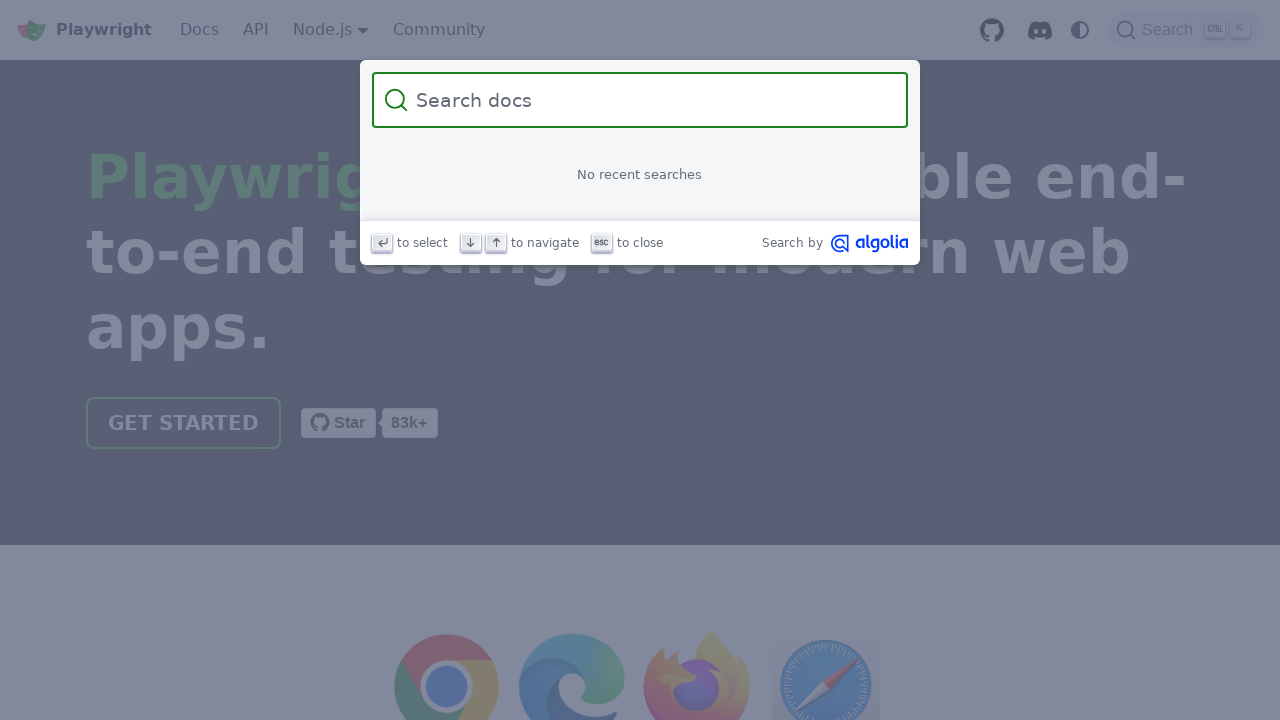